Tests the add-to-cart functionality on BStackDemo e-commerce site by clicking the add to cart button for a product and verifying the product appears in the cart with the correct name.

Starting URL: https://bstackdemo.com/

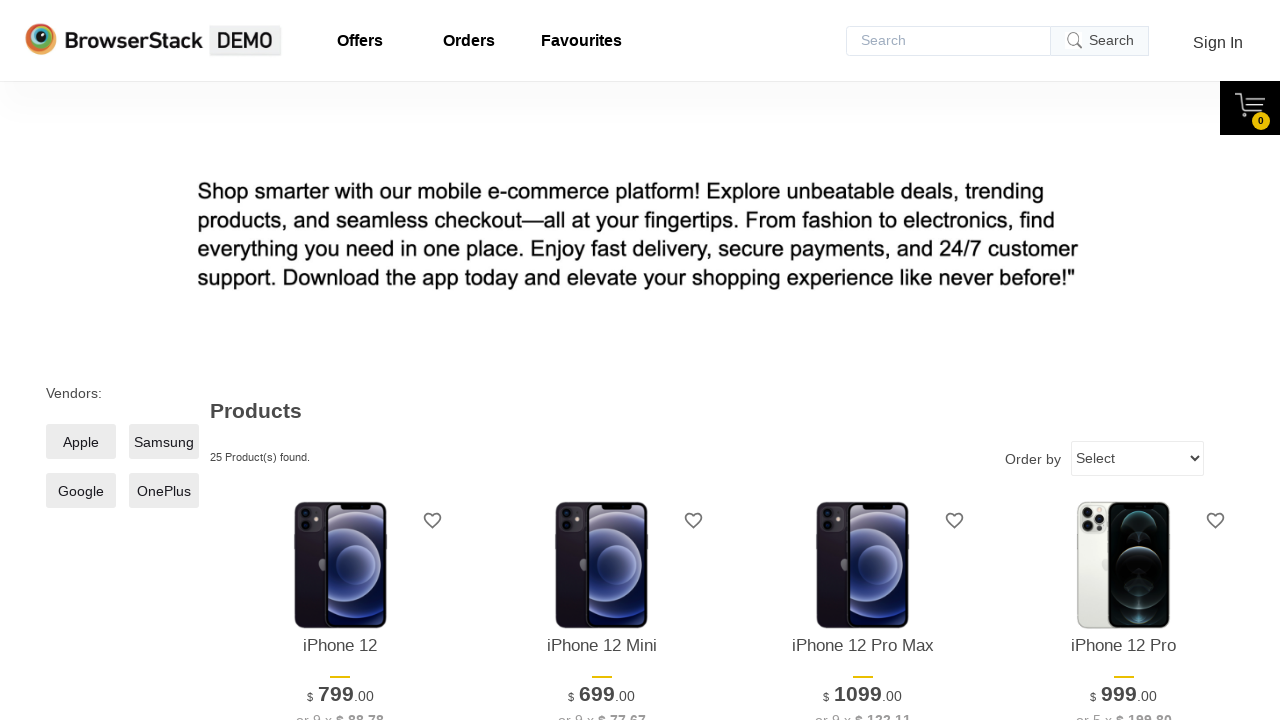

Retrieved product #3 name from the product listing
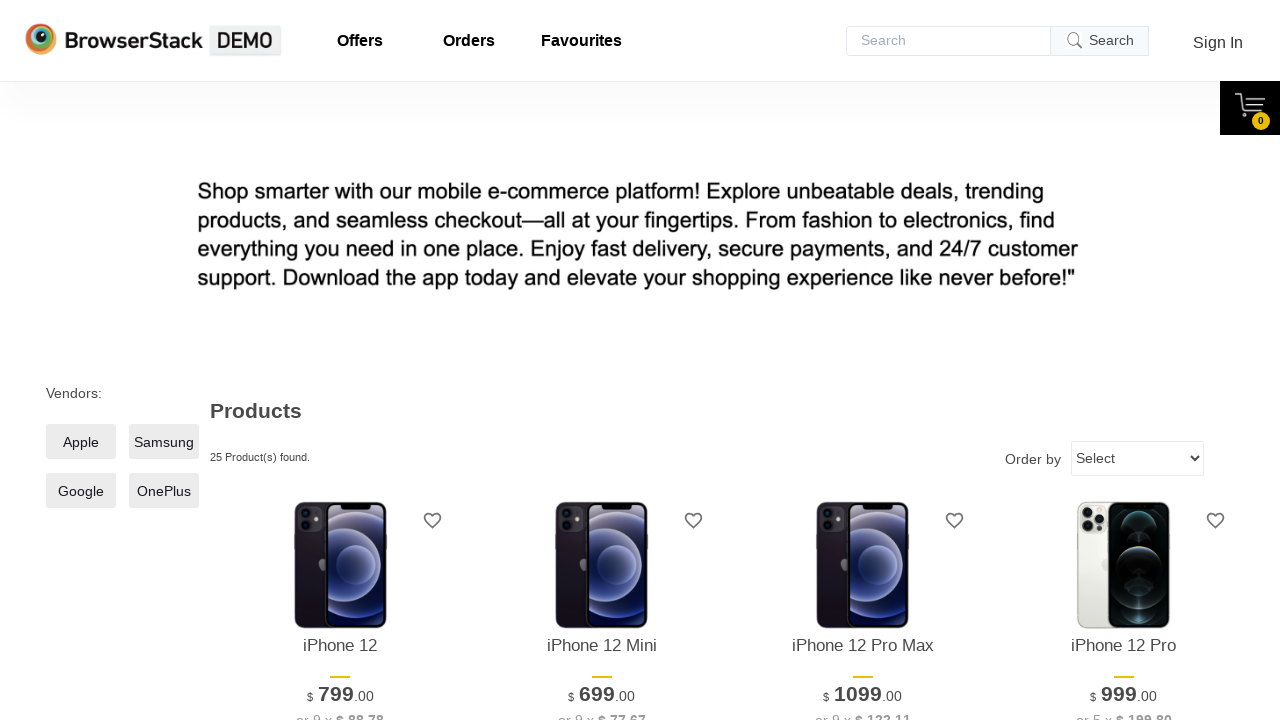

Clicked add to cart button for product #3 at (863, 361) on #\33  > .shelf-item__buy-btn
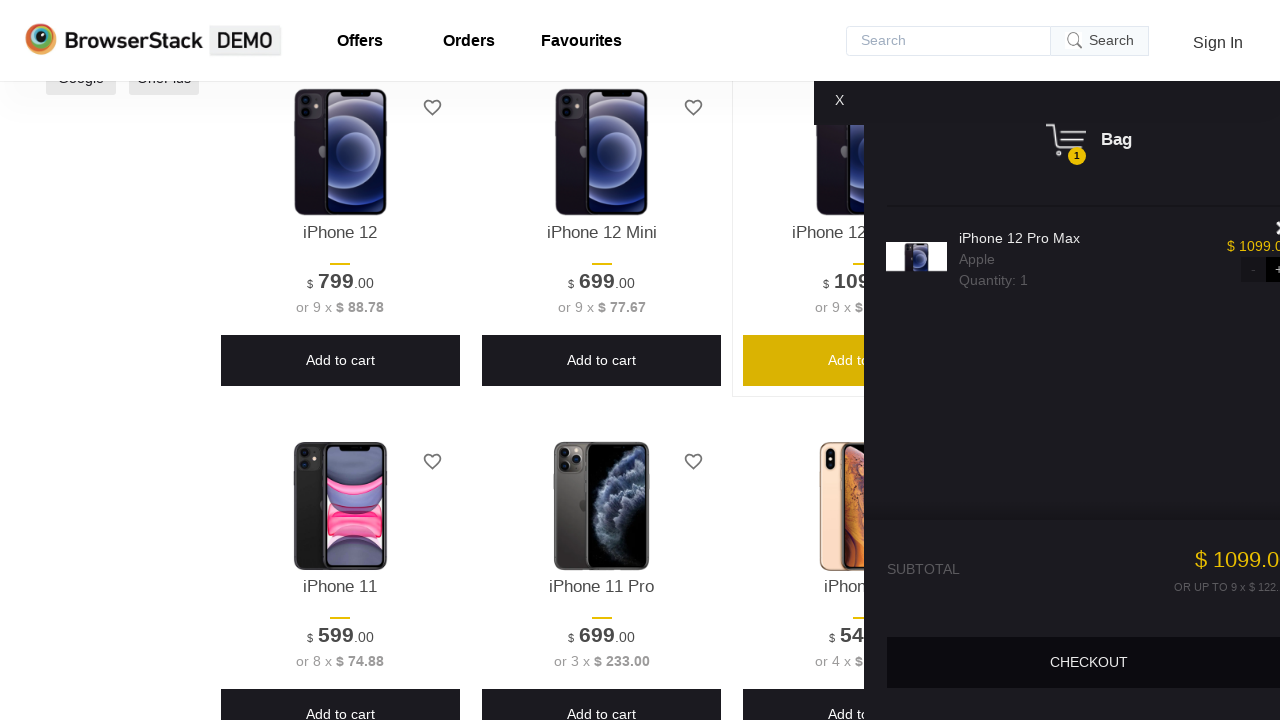

Cart panel opened
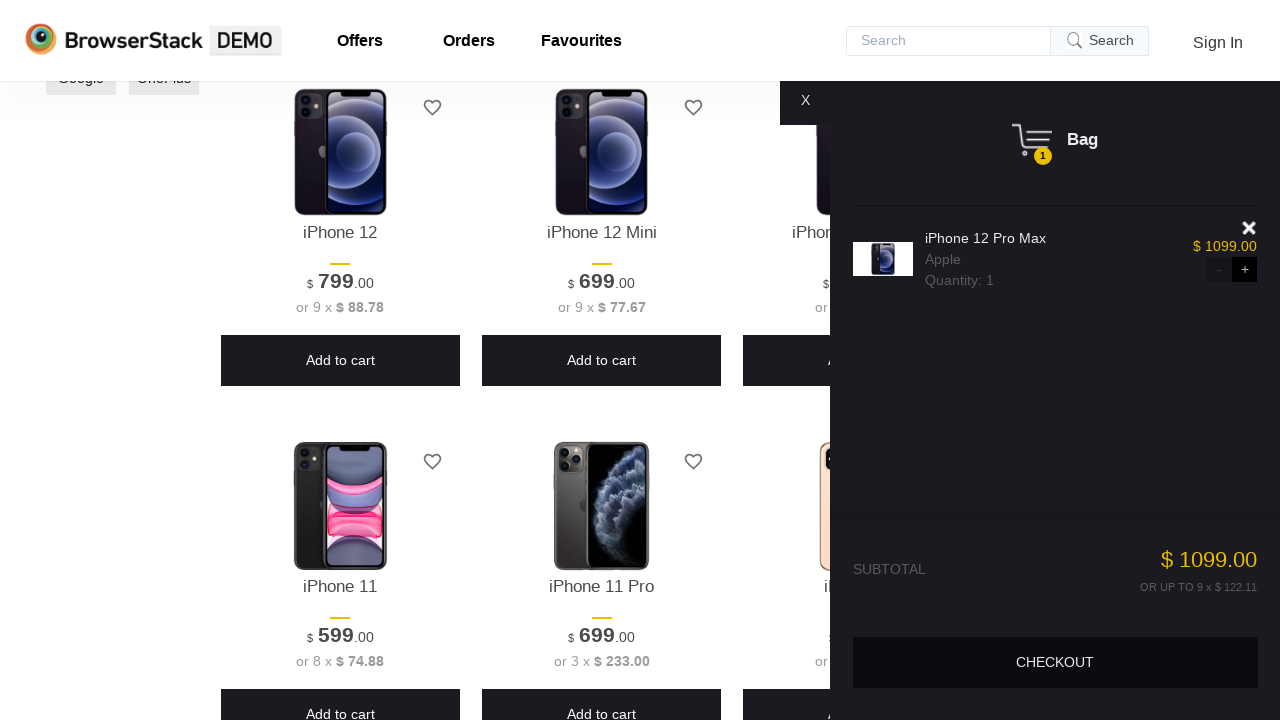

Retrieved product name from cart
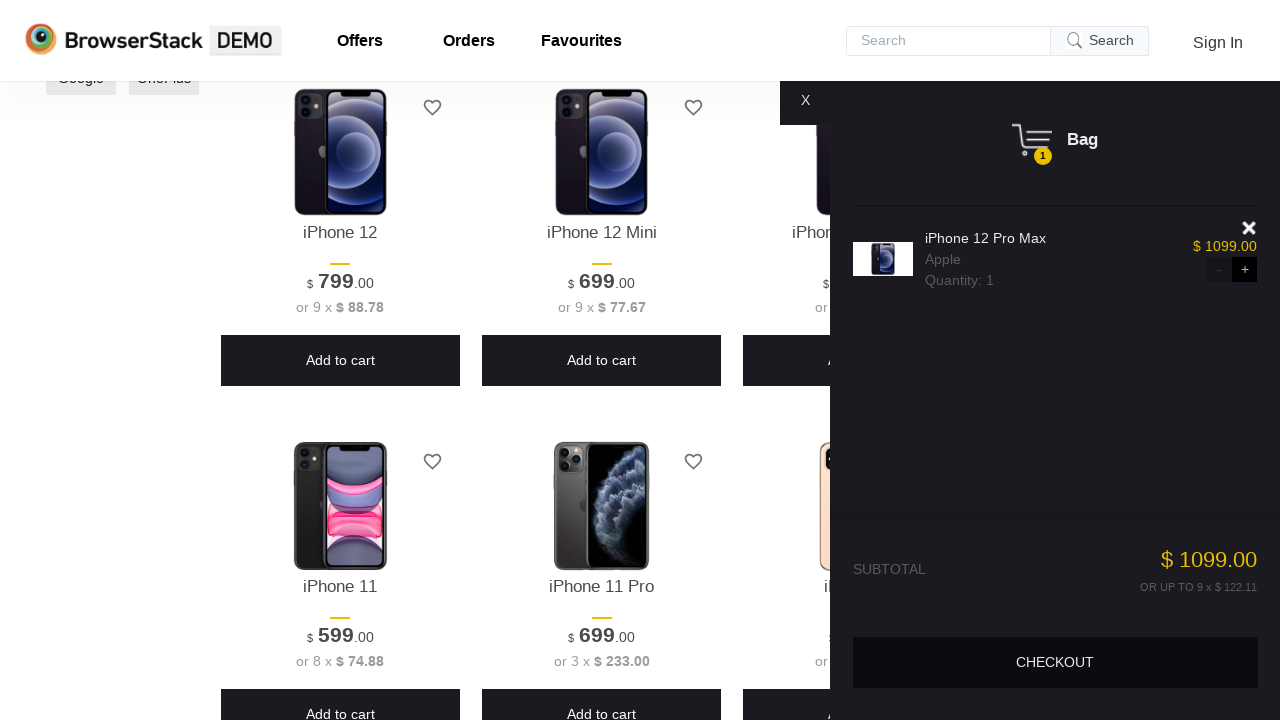

Verified product in cart matches added product: 'iPhone 12 Pro Max'
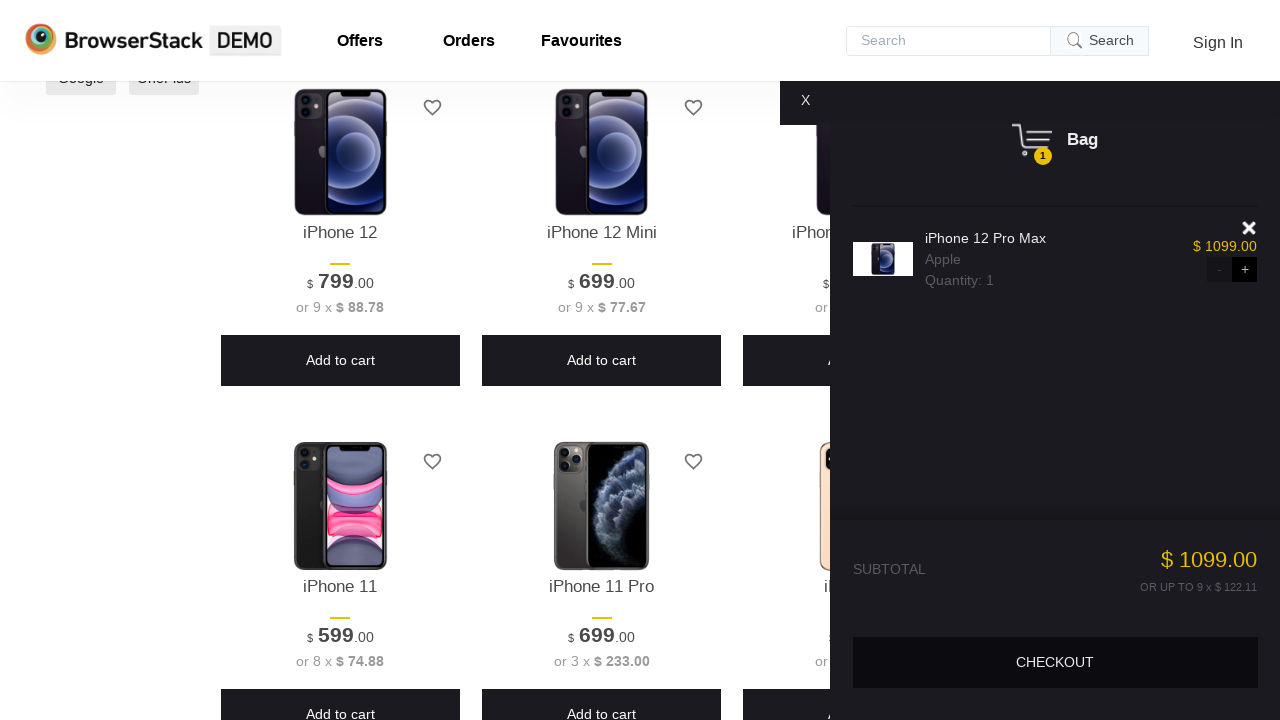

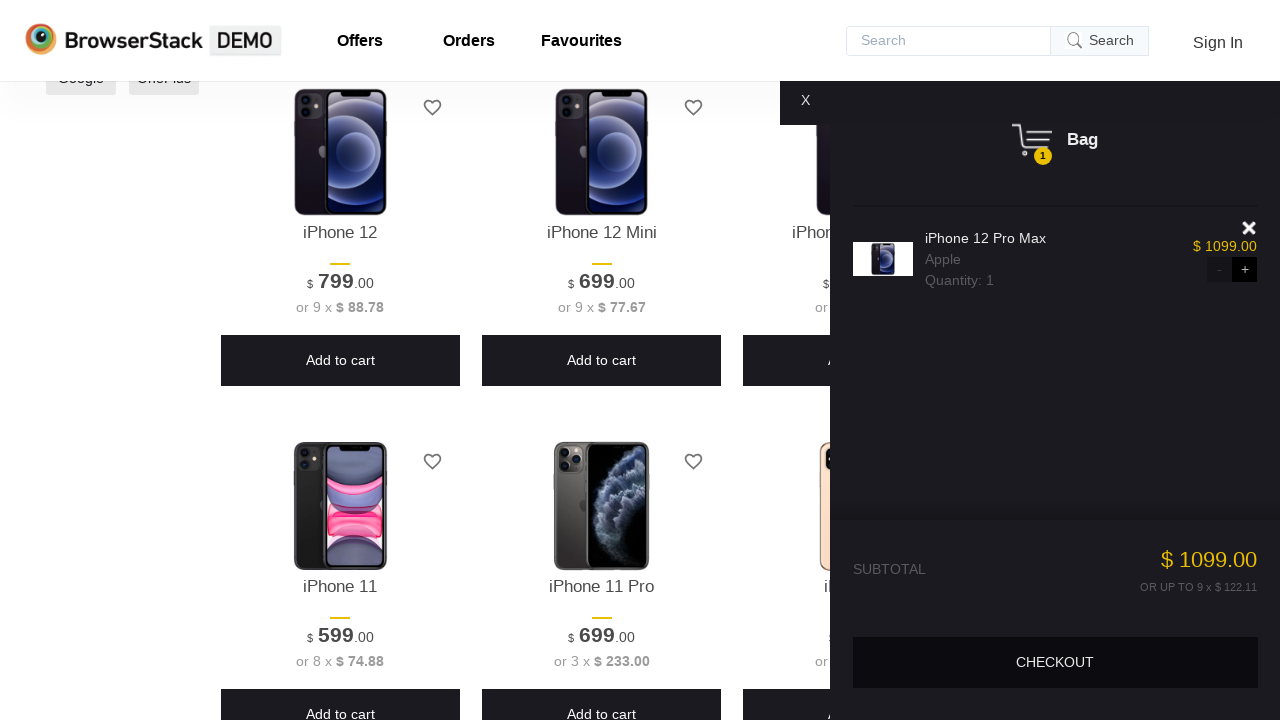